Tests dropdown selection functionality by reading two numbers from the page, calculating their sum, selecting the result from a dropdown menu, and submitting the form.

Starting URL: http://suninjuly.github.io/selects1.html

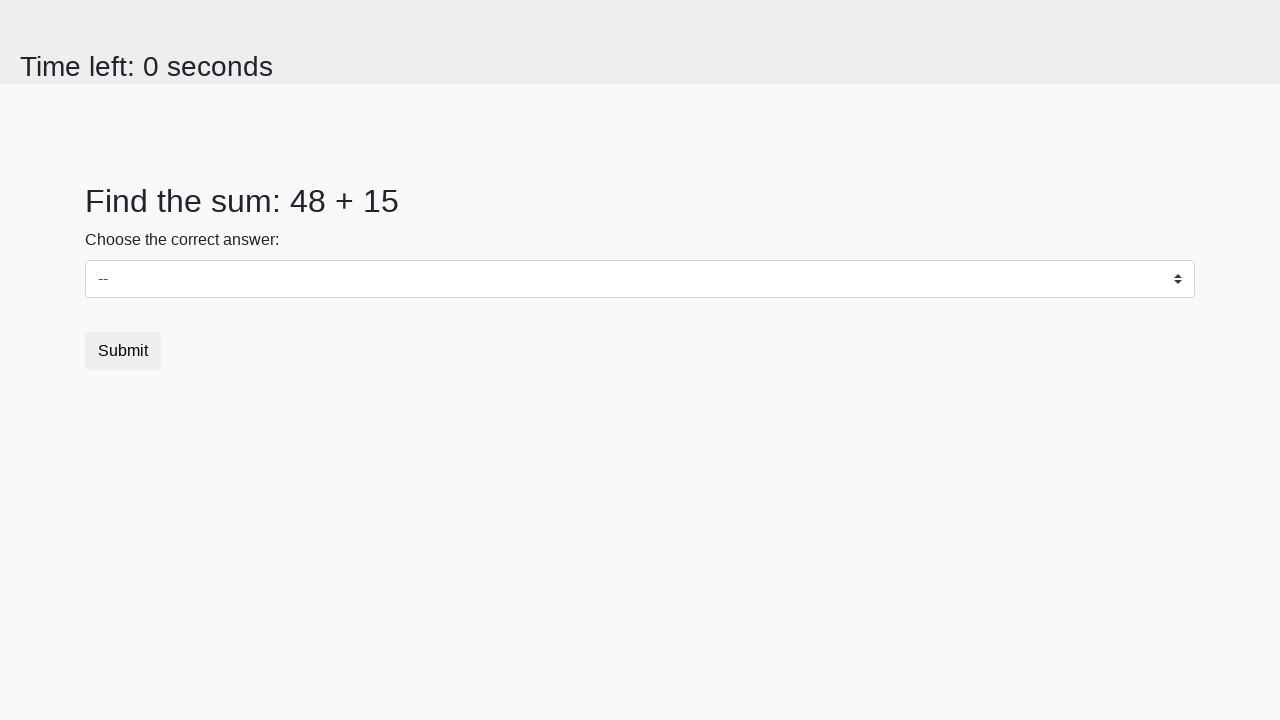

Read first number from span#num1
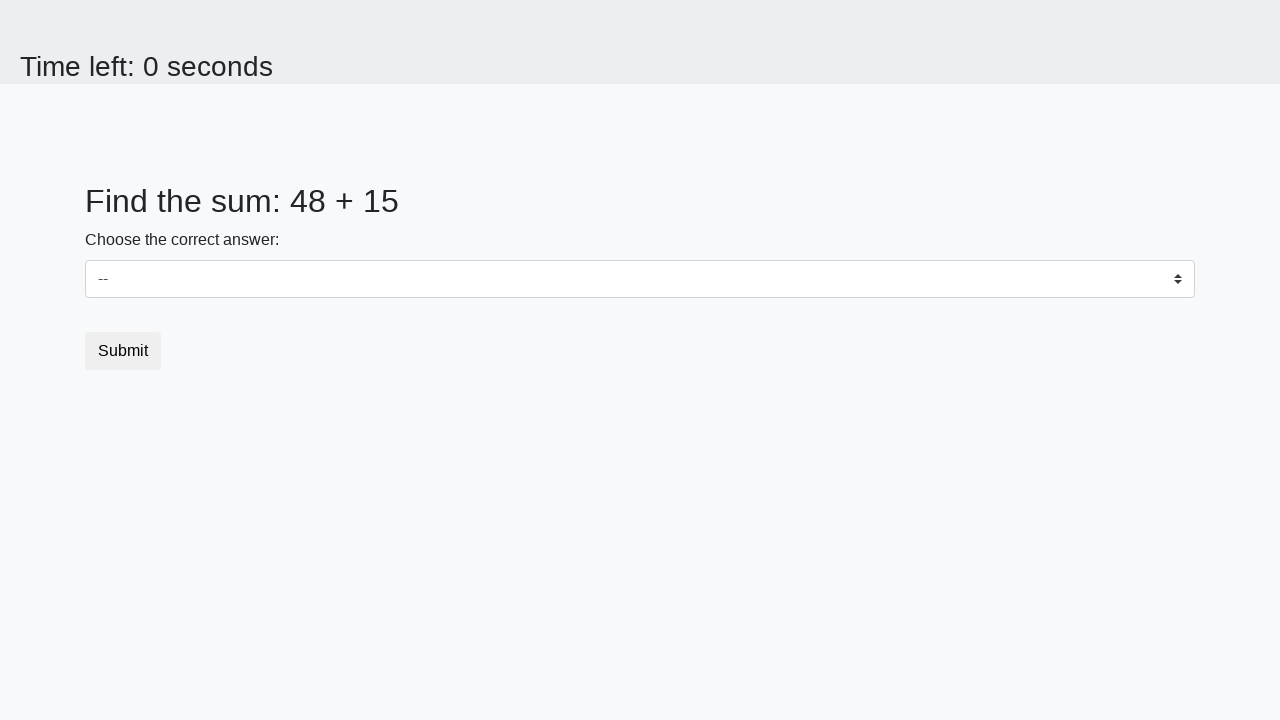

Read second number from span#num2
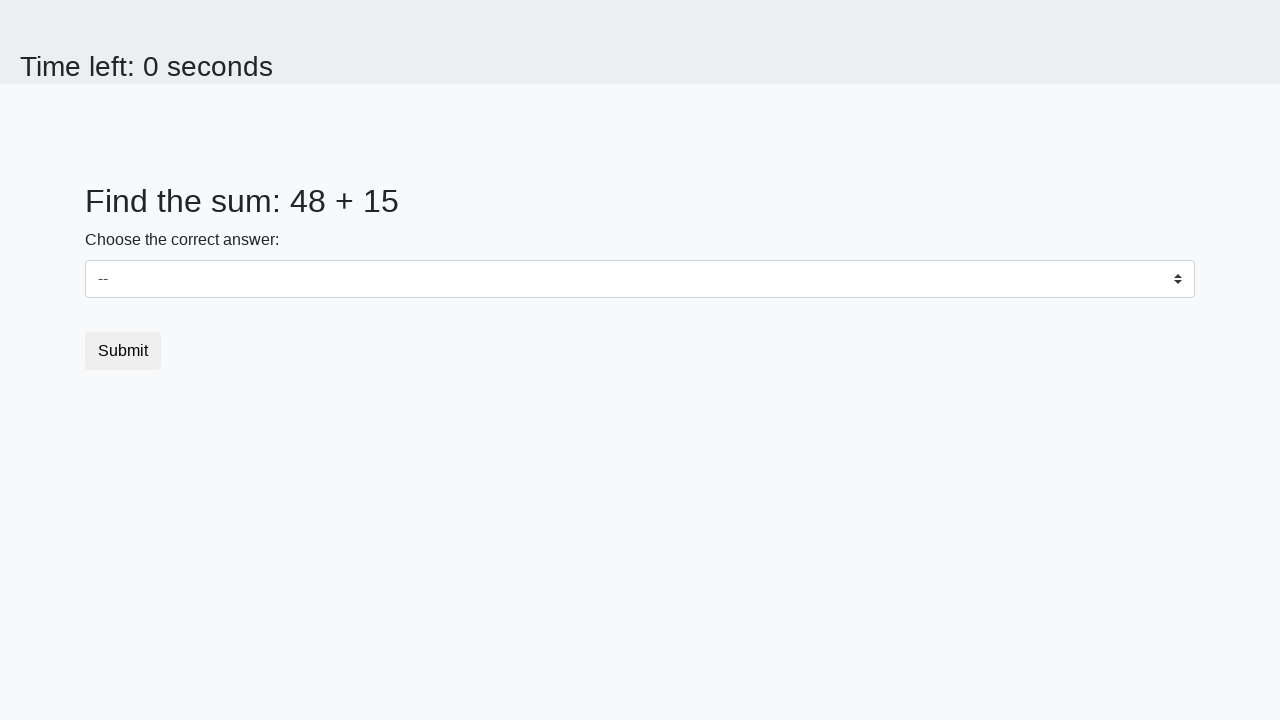

Calculated sum: 48 + 15 = 63
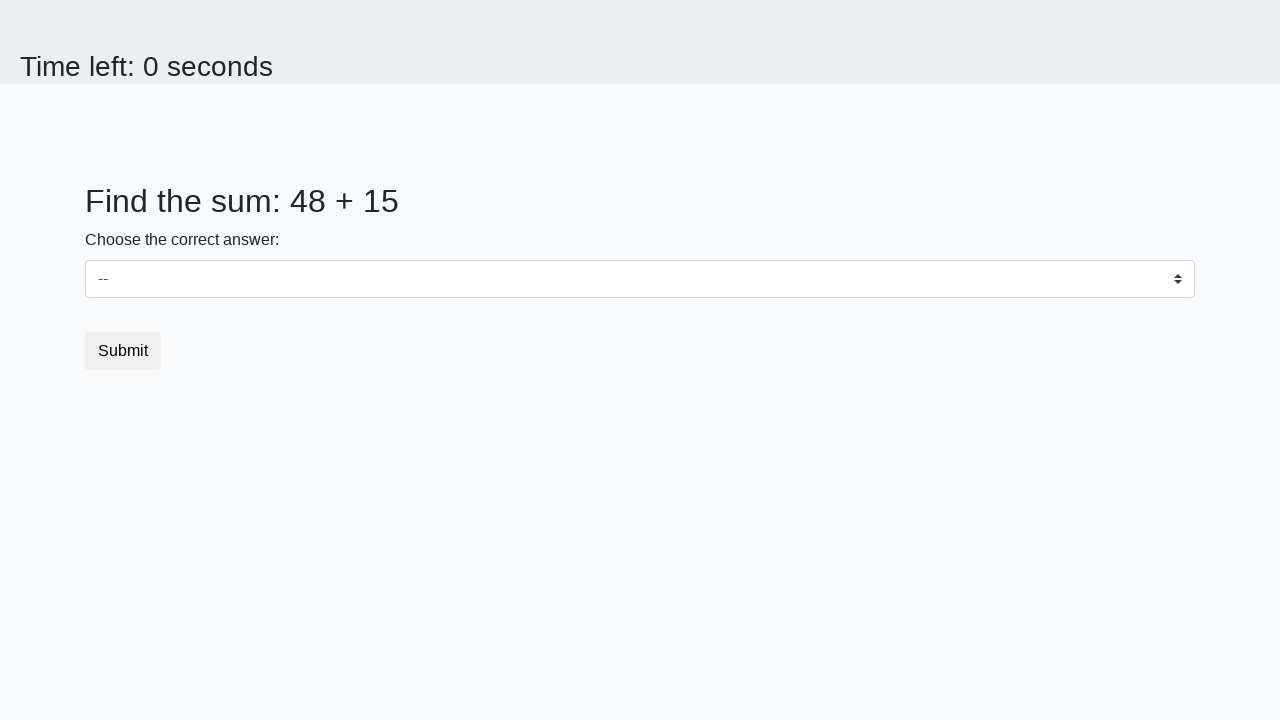

Selected value '63' from dropdown menu on select
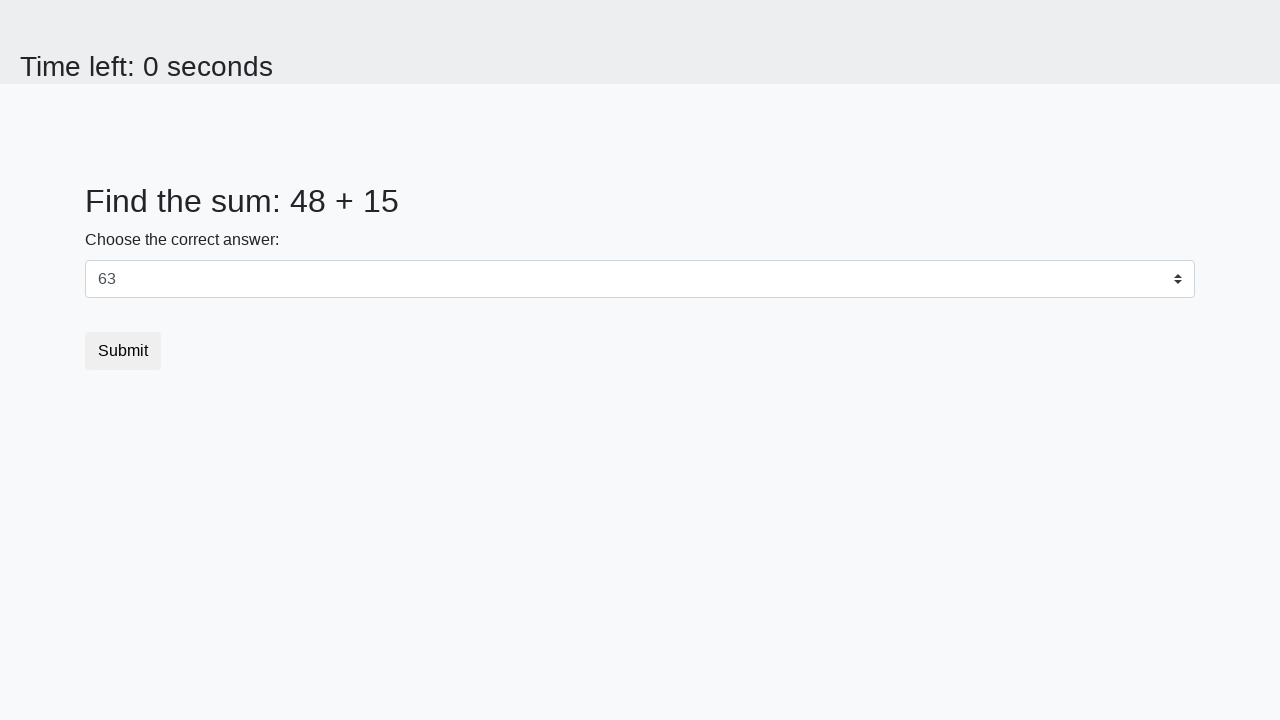

Clicked Submit button to submit the form at (123, 351) on xpath=//button[text()='Submit']
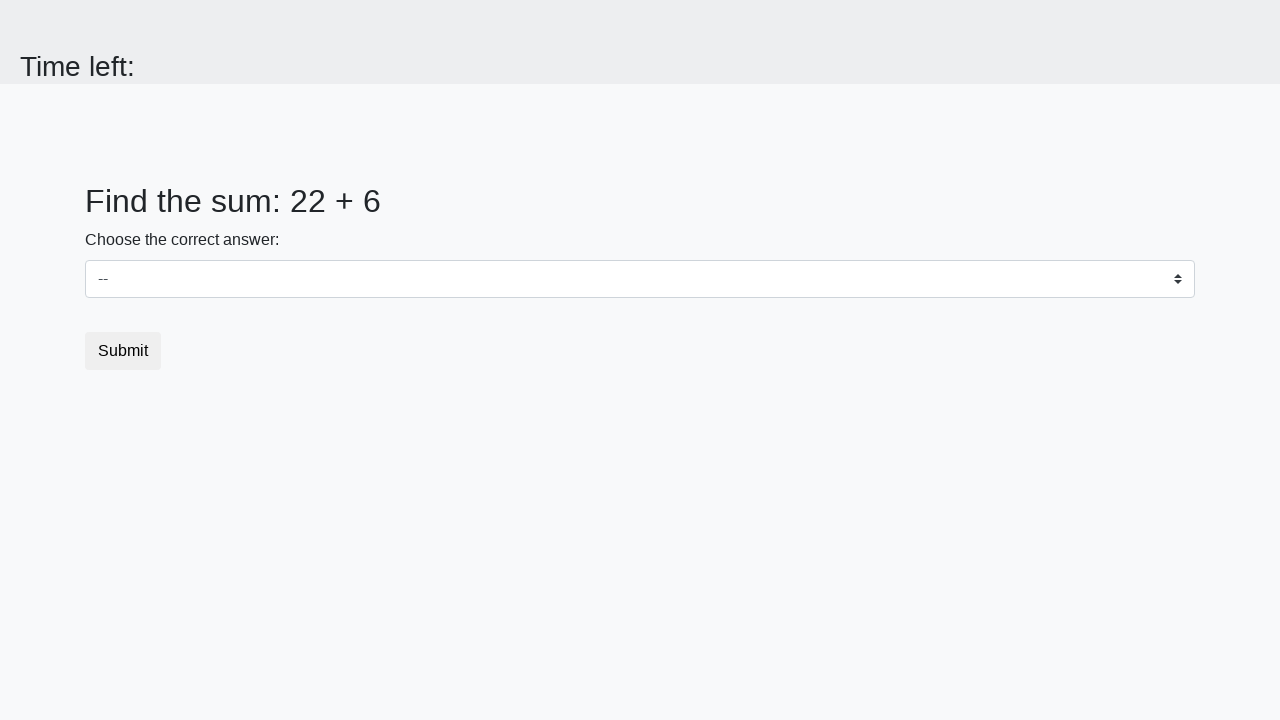

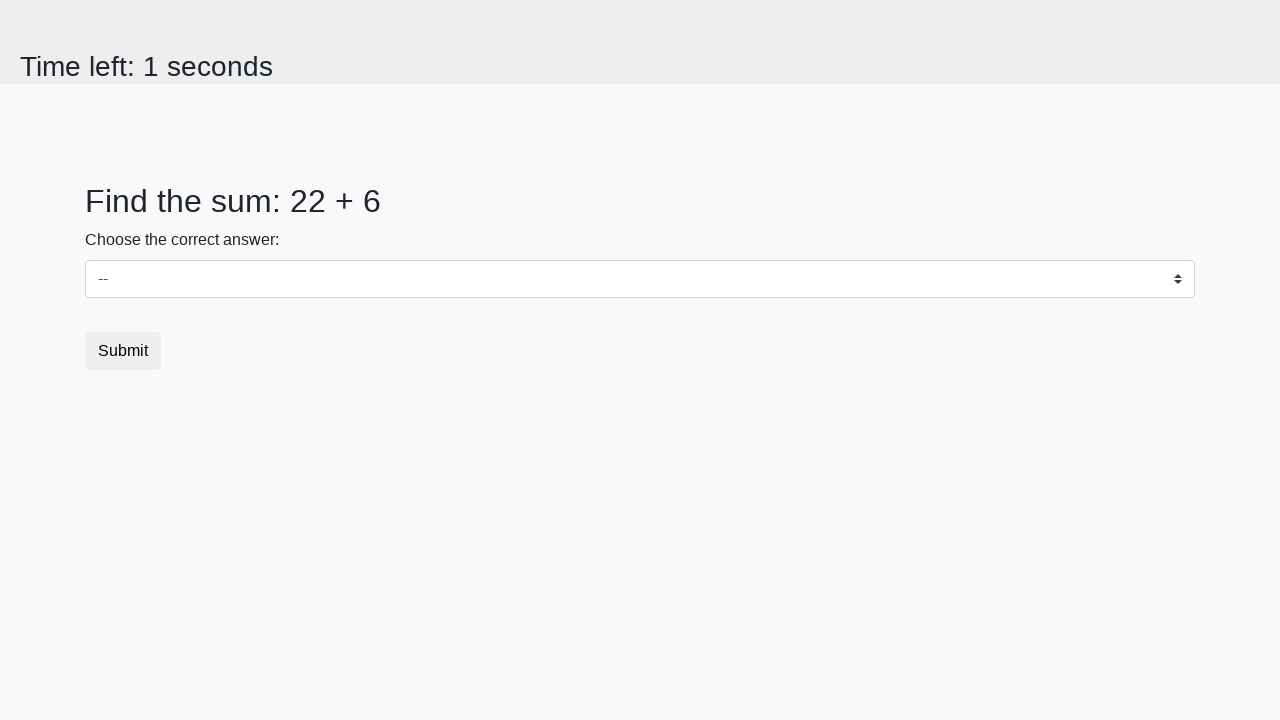